Tests that toggle-all checkbox state updates when individual items are completed or cleared

Starting URL: https://demo.playwright.dev/todomvc

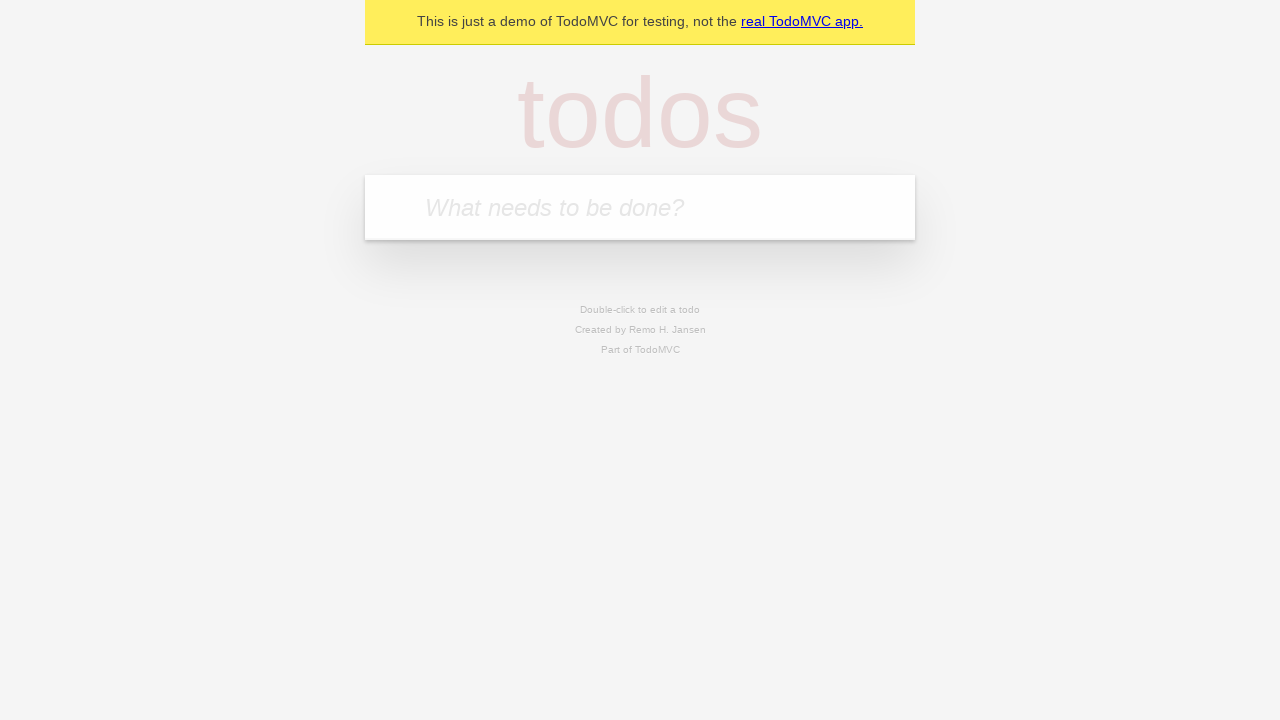

Filled new todo input with 'buy some cheese' on .new-todo
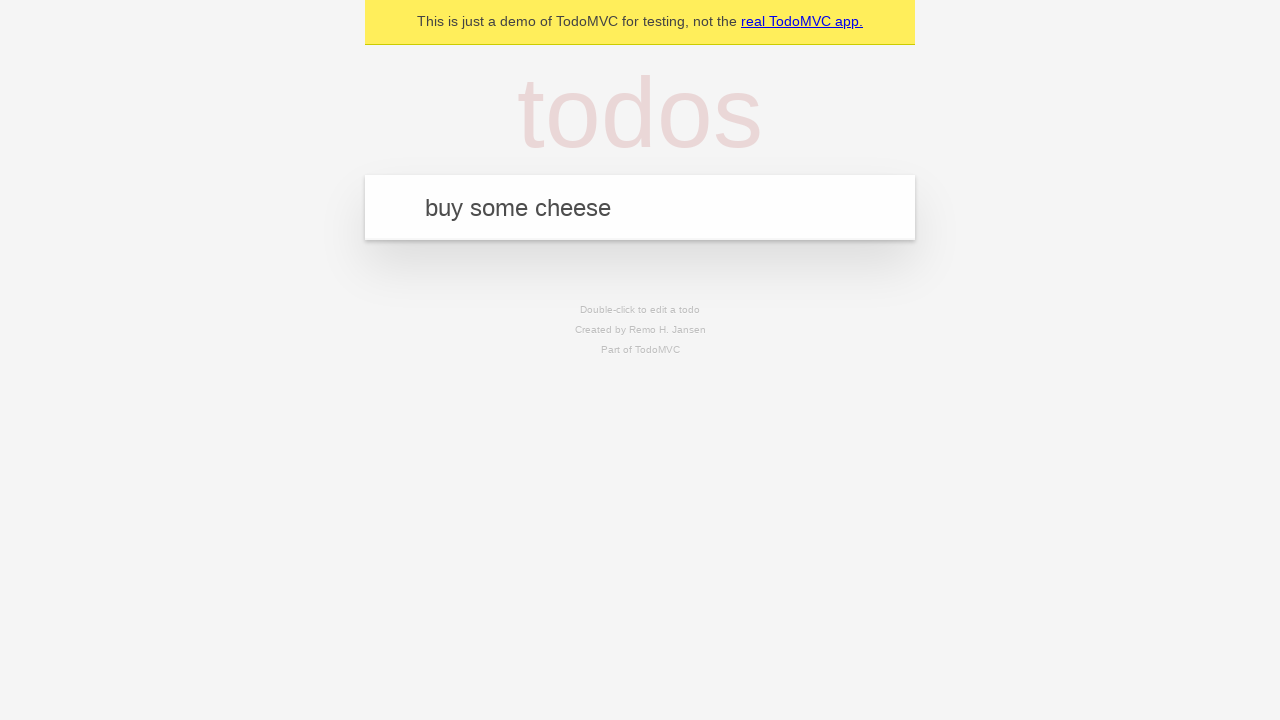

Pressed Enter to create first todo item on .new-todo
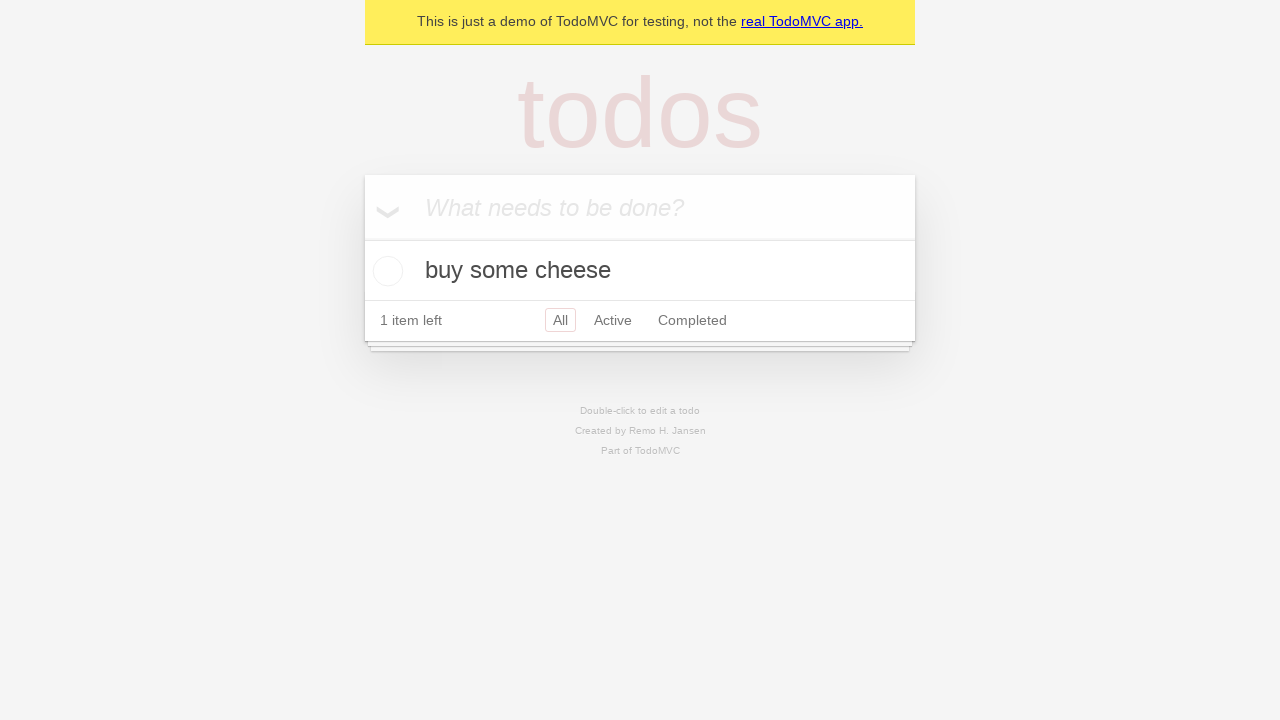

Filled new todo input with 'feed the cat' on .new-todo
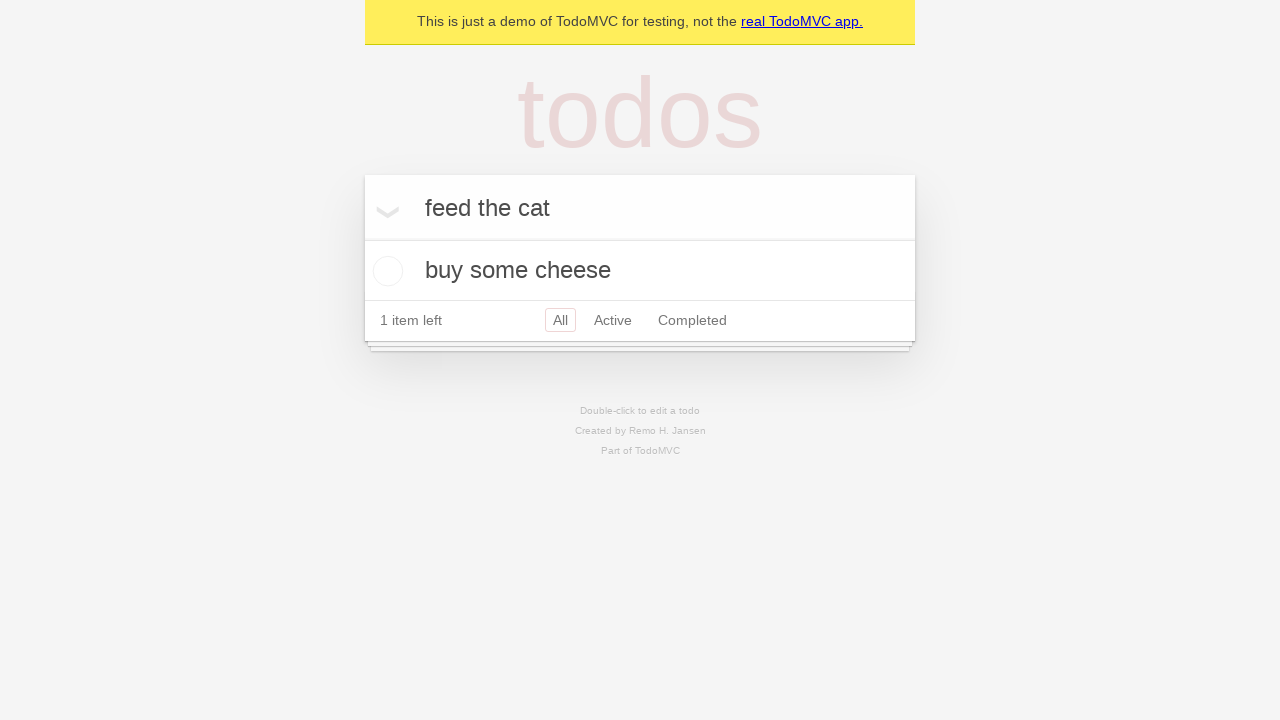

Pressed Enter to create second todo item on .new-todo
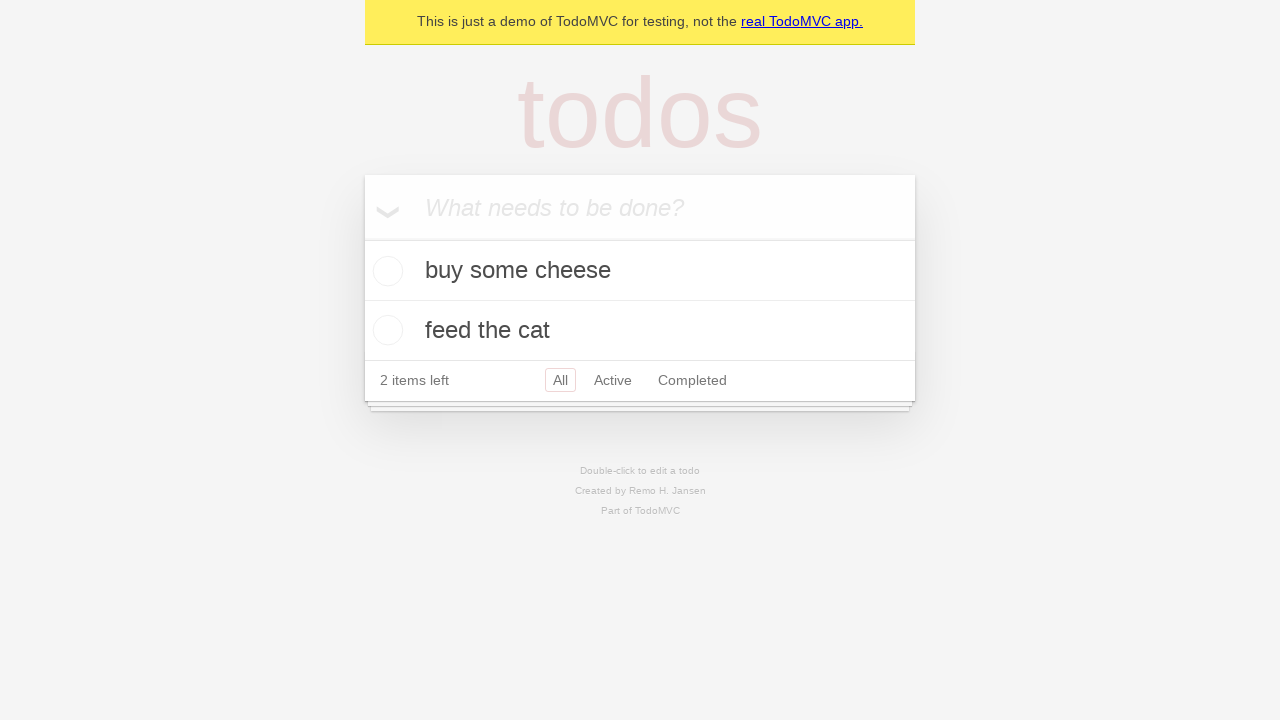

Filled new todo input with 'book a doctors appointment' on .new-todo
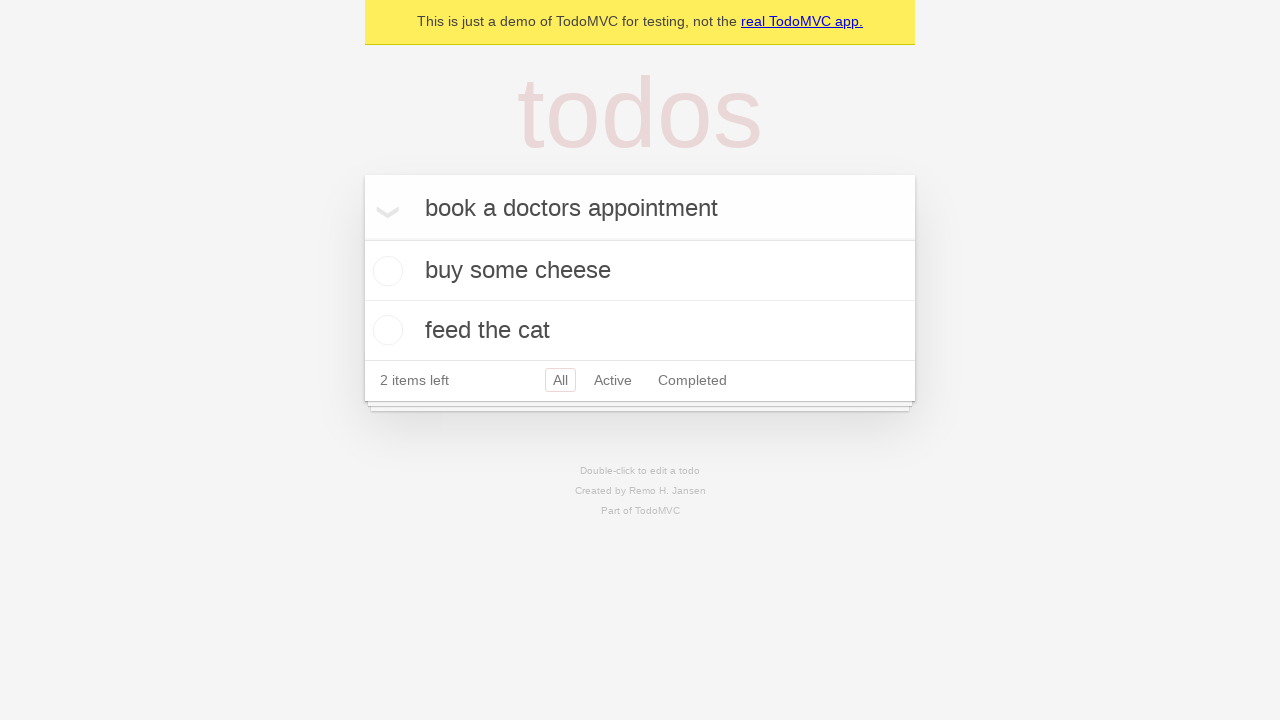

Pressed Enter to create third todo item on .new-todo
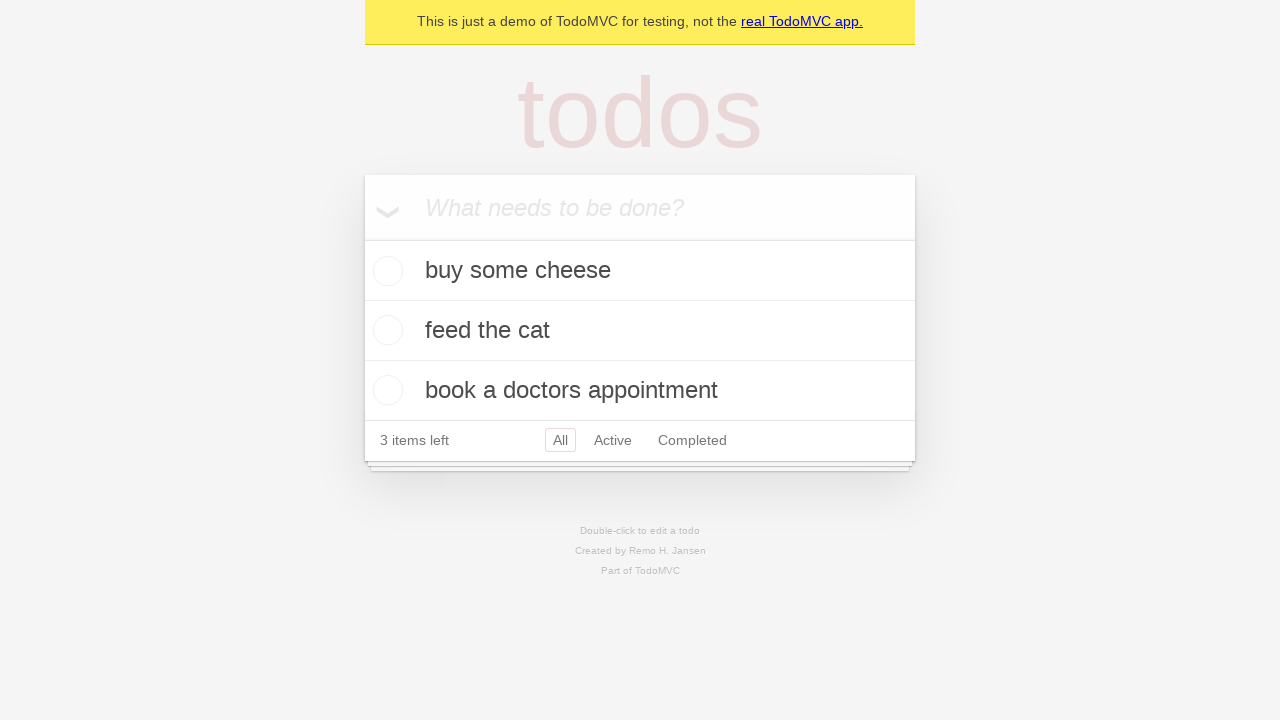

All three todo items loaded in the list
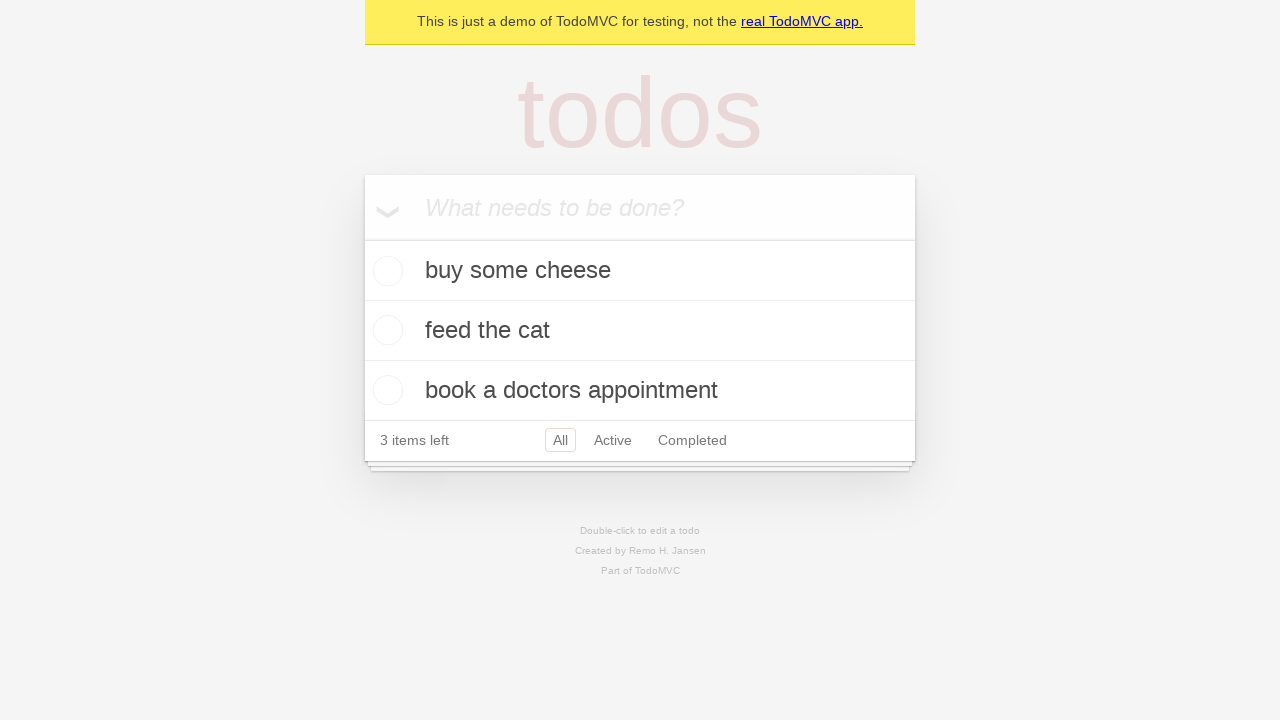

Checked toggle-all checkbox to mark all items complete at (362, 238) on .toggle-all
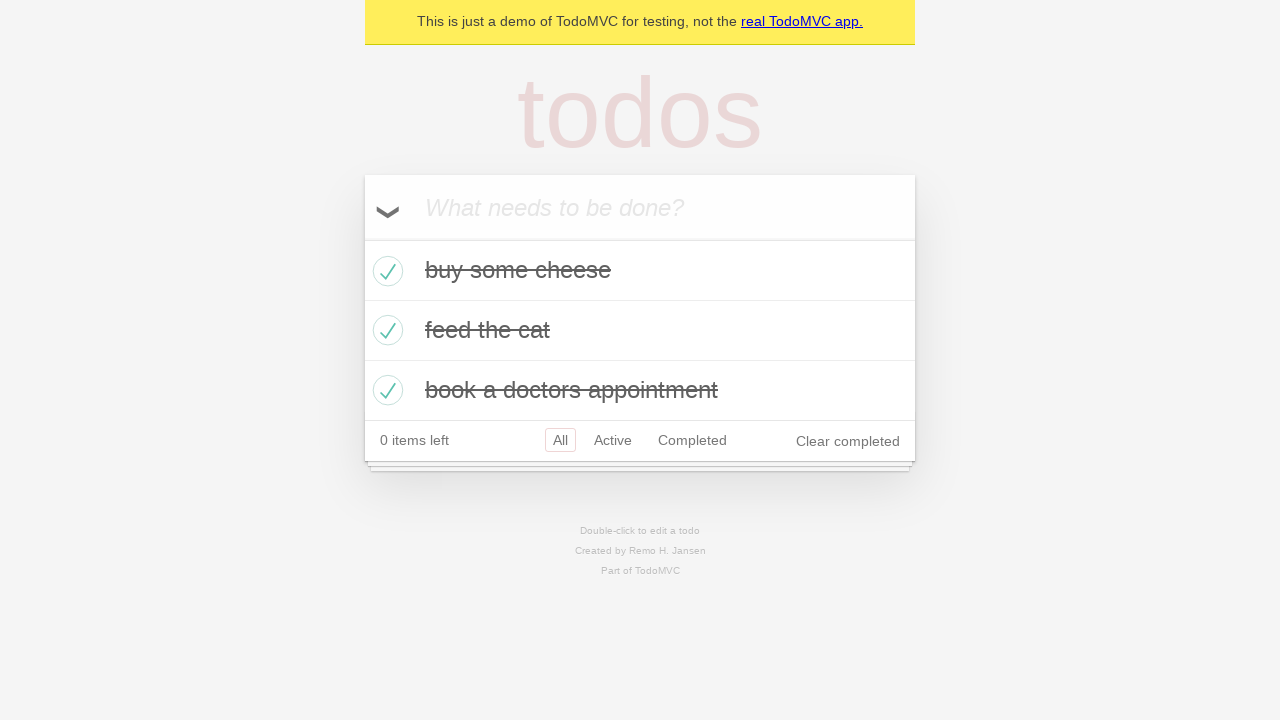

Unchecked first todo item at (385, 271) on .todo-list li >> nth=0 >> .toggle
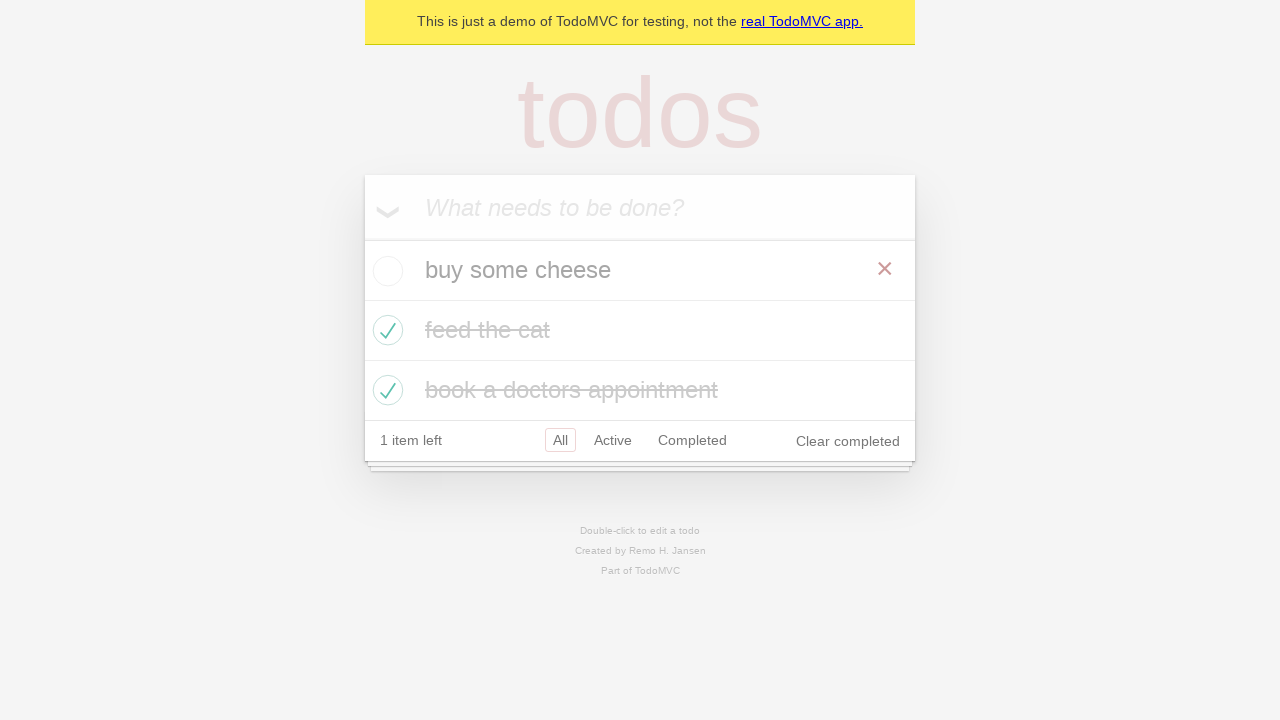

Checked first todo item again at (385, 271) on .todo-list li >> nth=0 >> .toggle
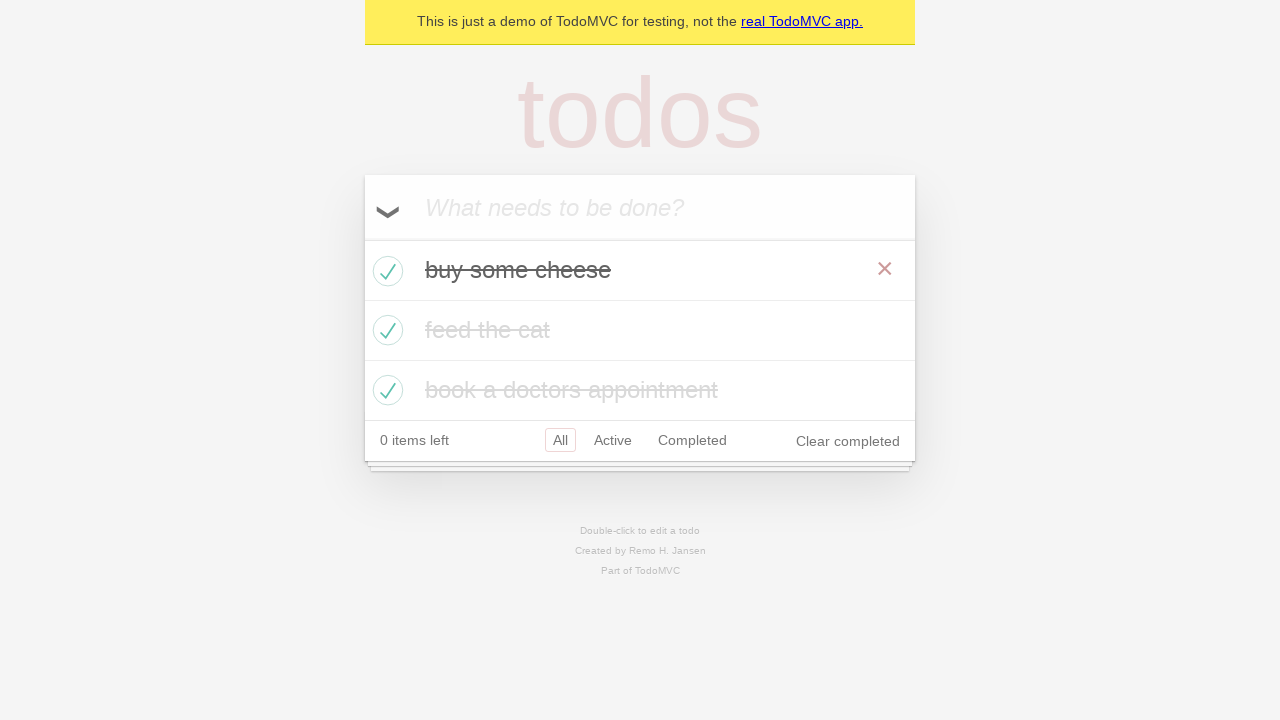

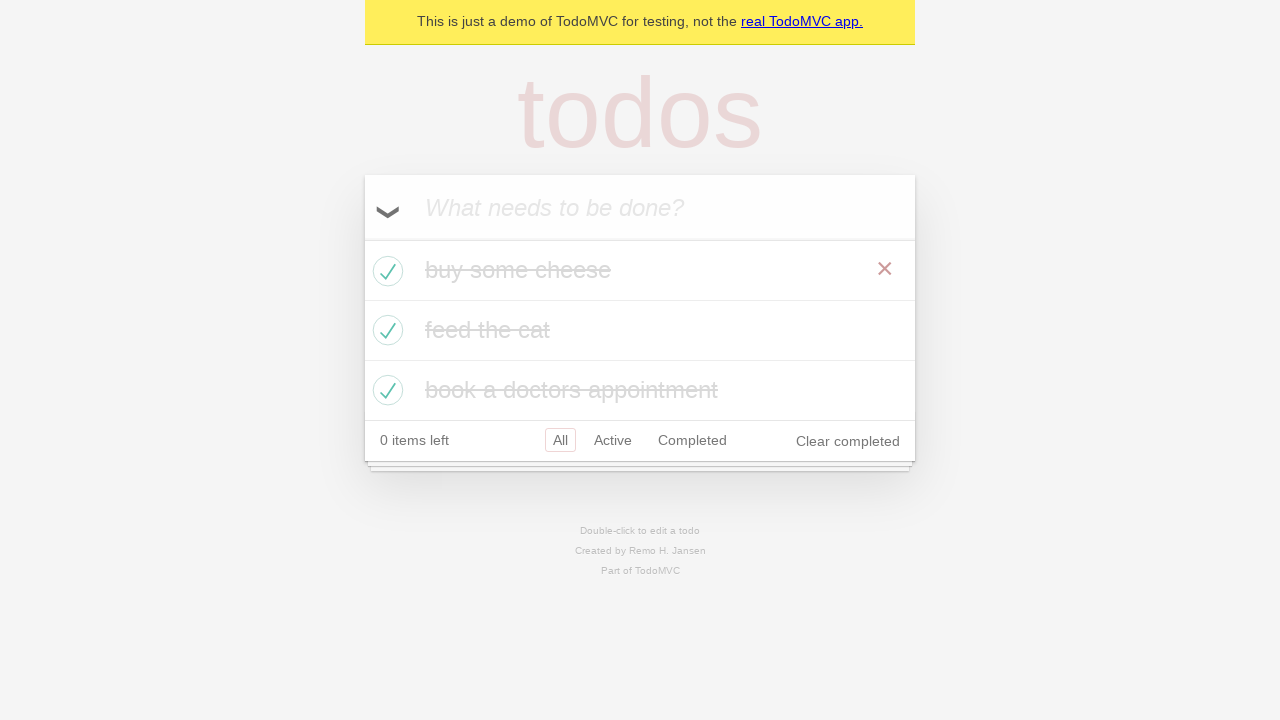